Tests dropdown selection by selecting Option 1 from the dropdown menu

Starting URL: https://the-internet.herokuapp.com

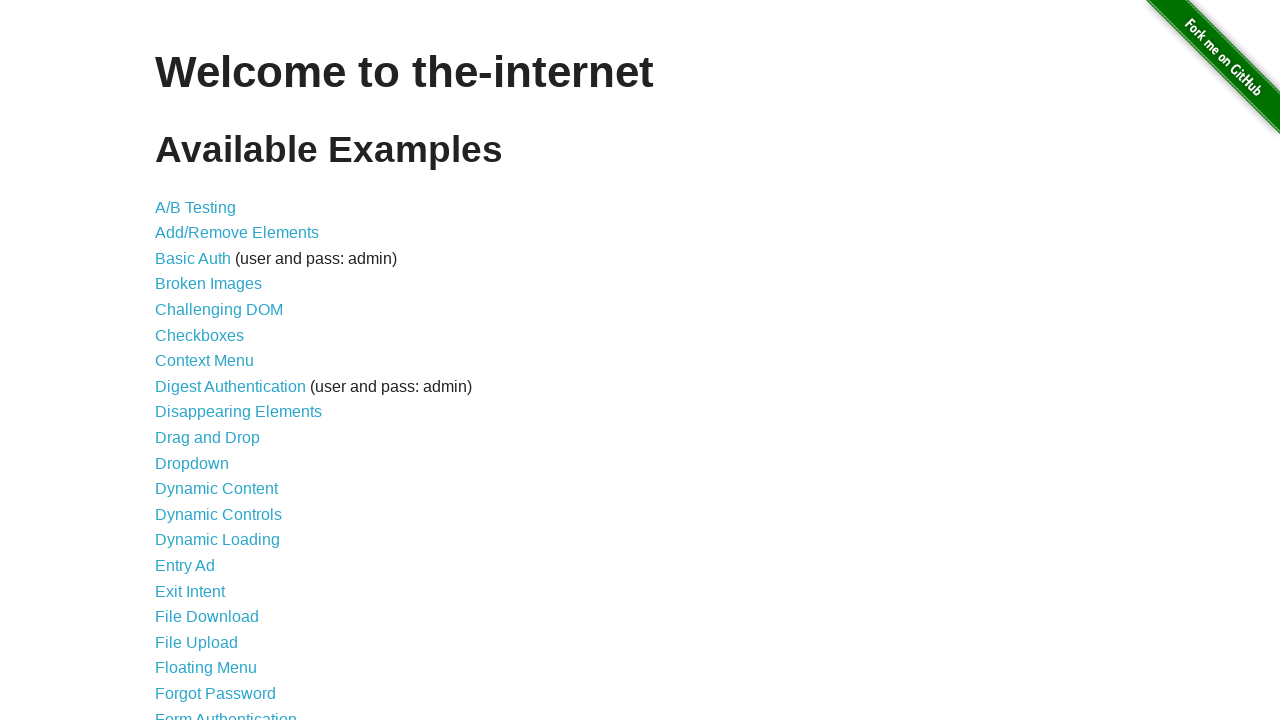

Clicked on Dropdown menu option at (192, 463) on internal:text="Dropdown"i
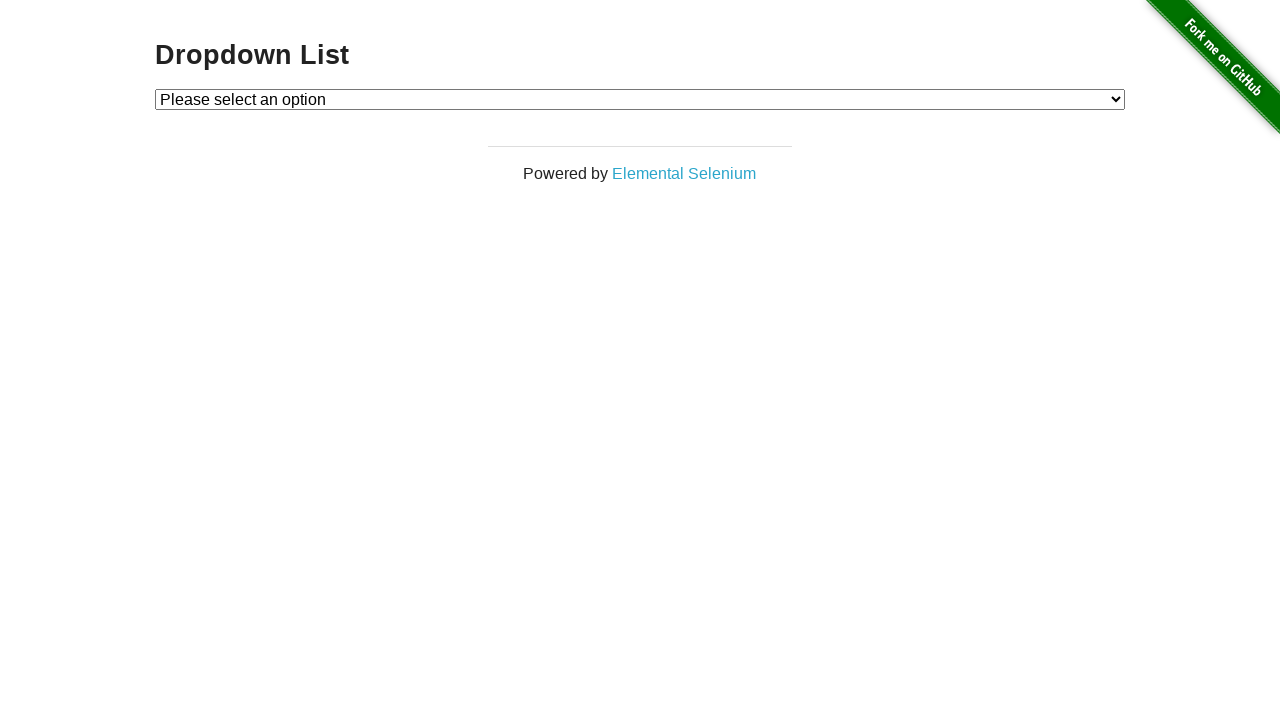

Selected Option 1 from dropdown on #dropdown
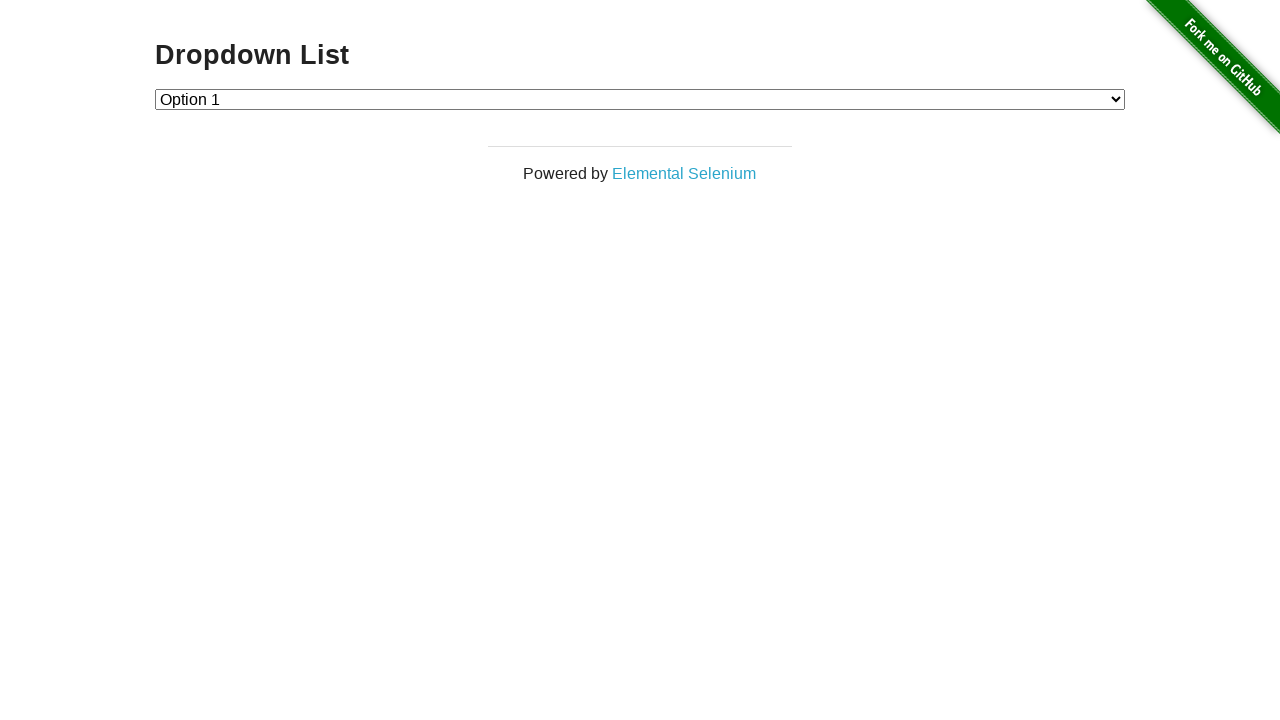

Verified dropdown selection shows Option 1
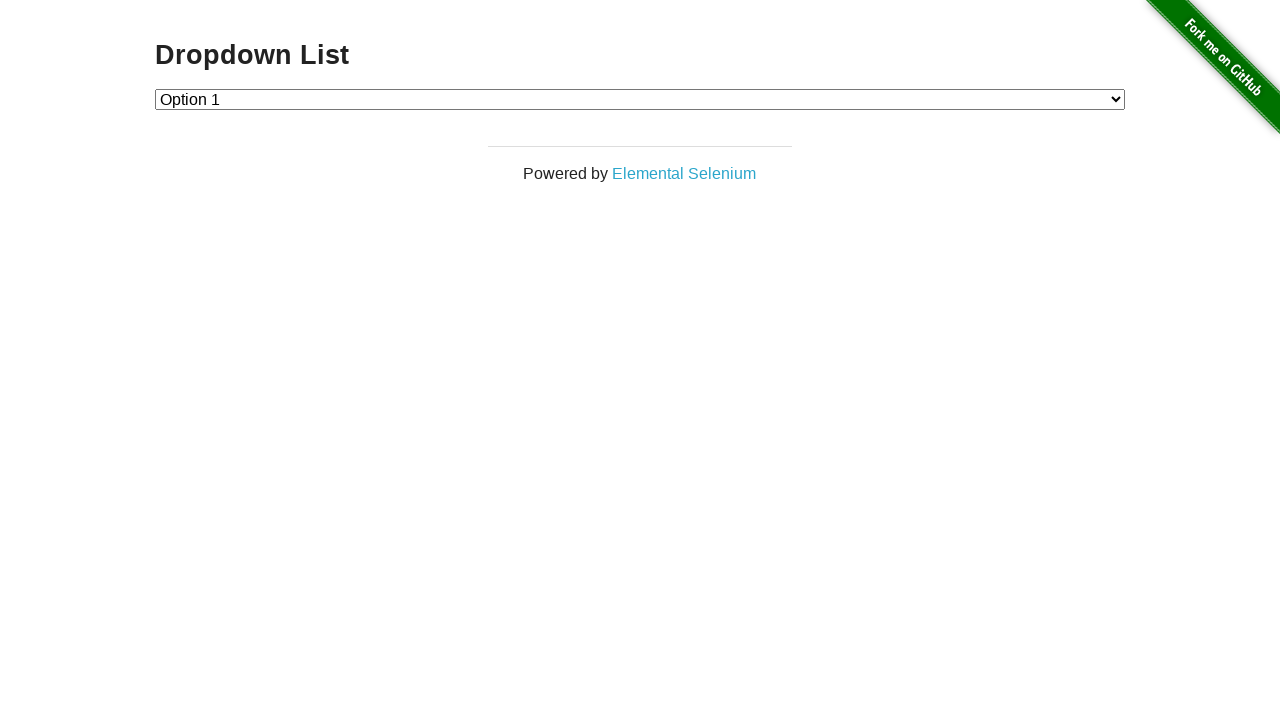

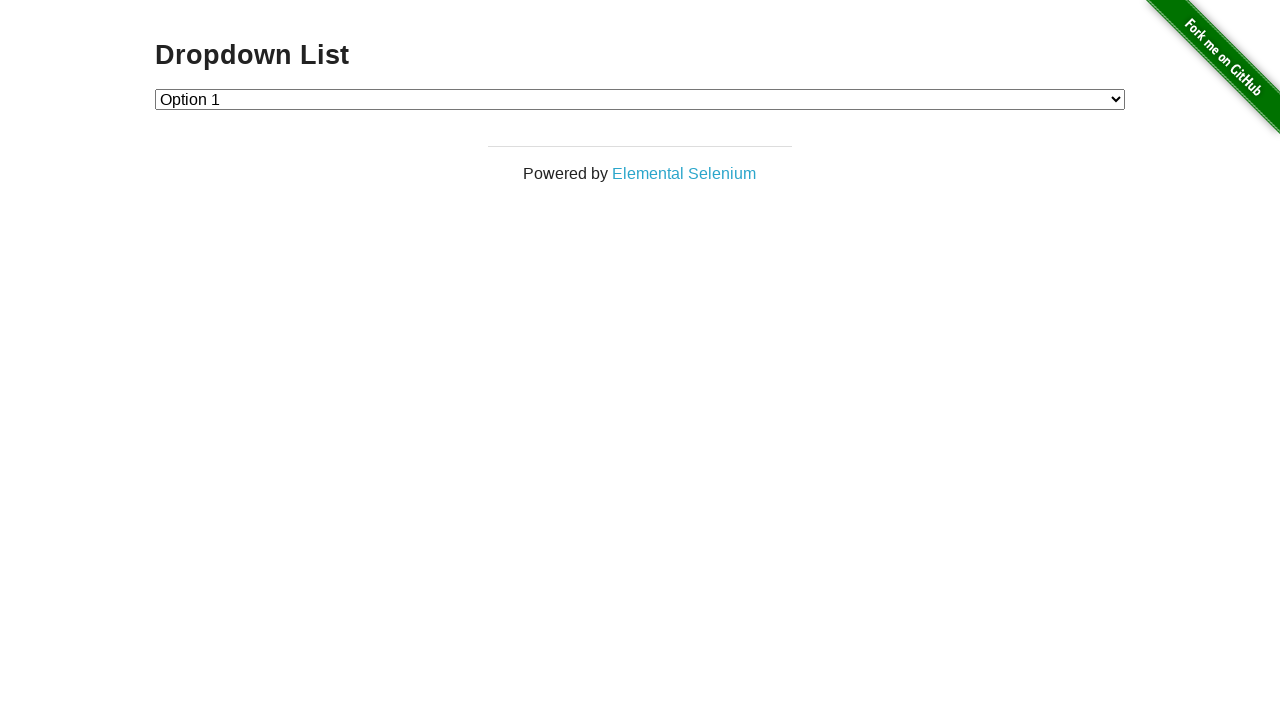